Verifies that the OrangeHRM logo is displayed on the login page

Starting URL: https://opensource-demo.orangehrmlive.com/web/index.php/auth/login

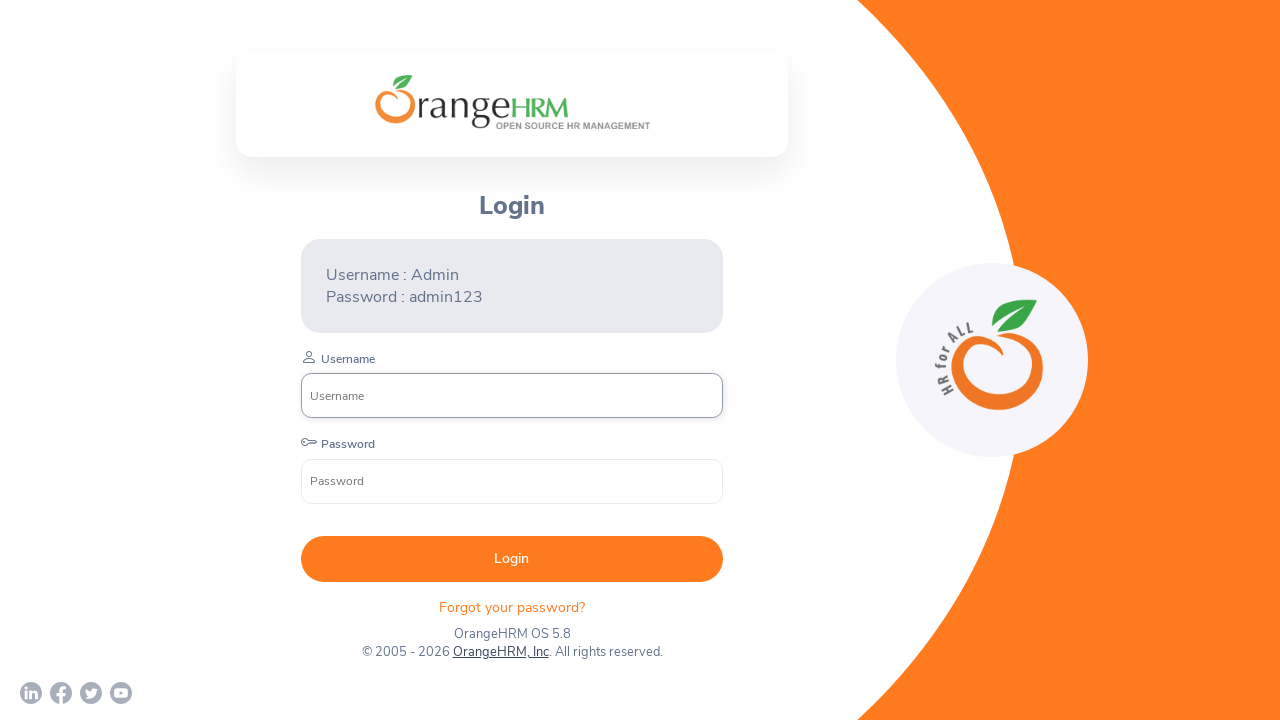

OrangeHRM logo element became visible on login page
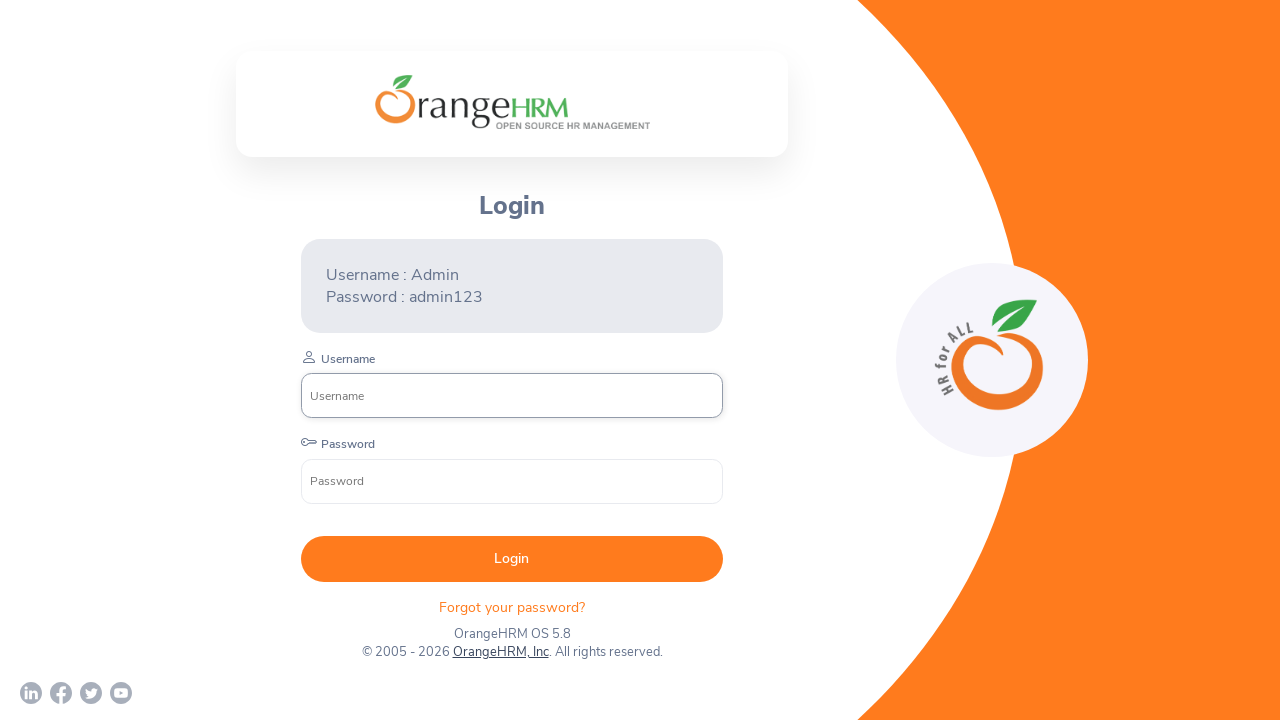

Verified that OrangeHRM logo is visible on login page
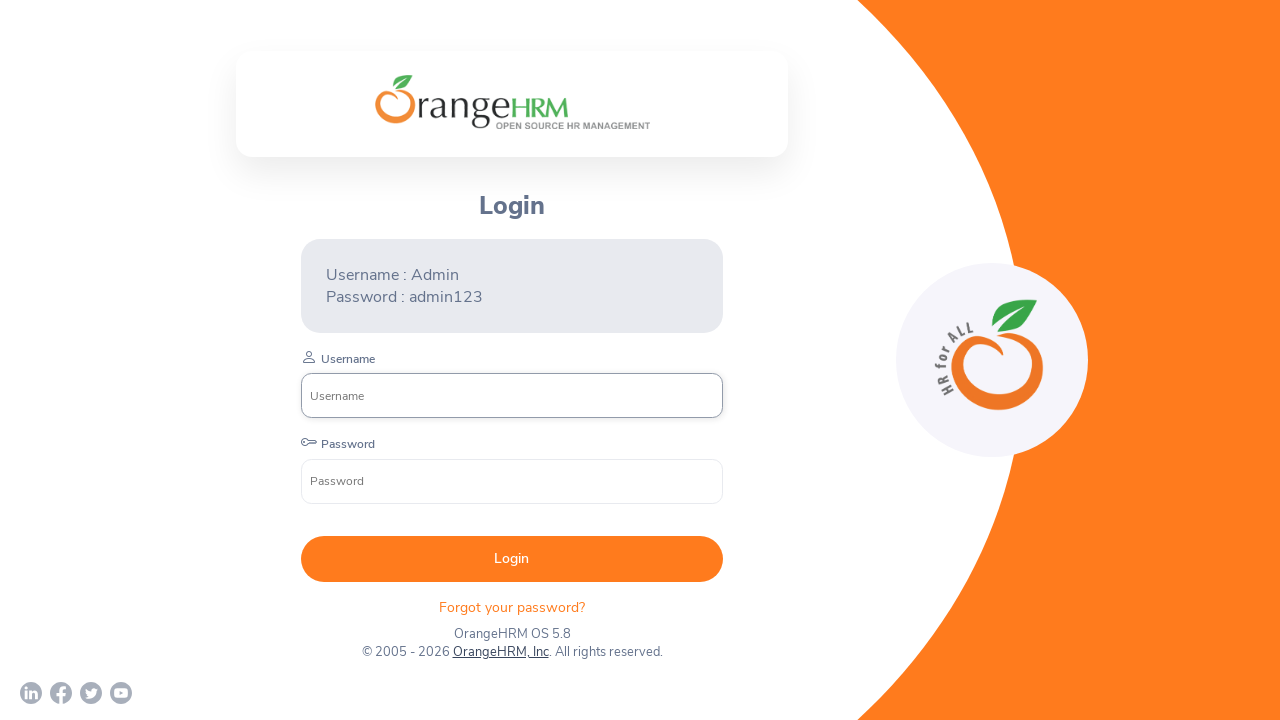

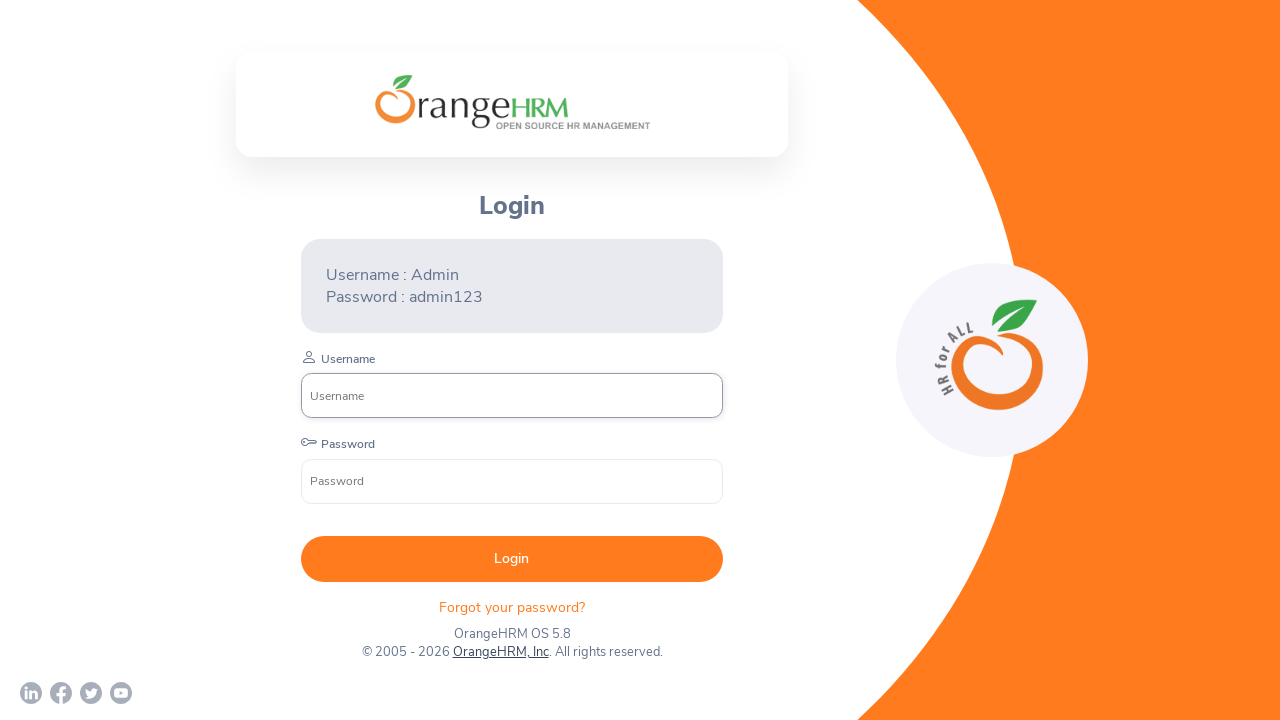